Navigates to example.com, verifies the page title contains "Example", clicks on the first link, and verifies the URL changes to contain "iana"

Starting URL: https://example.com

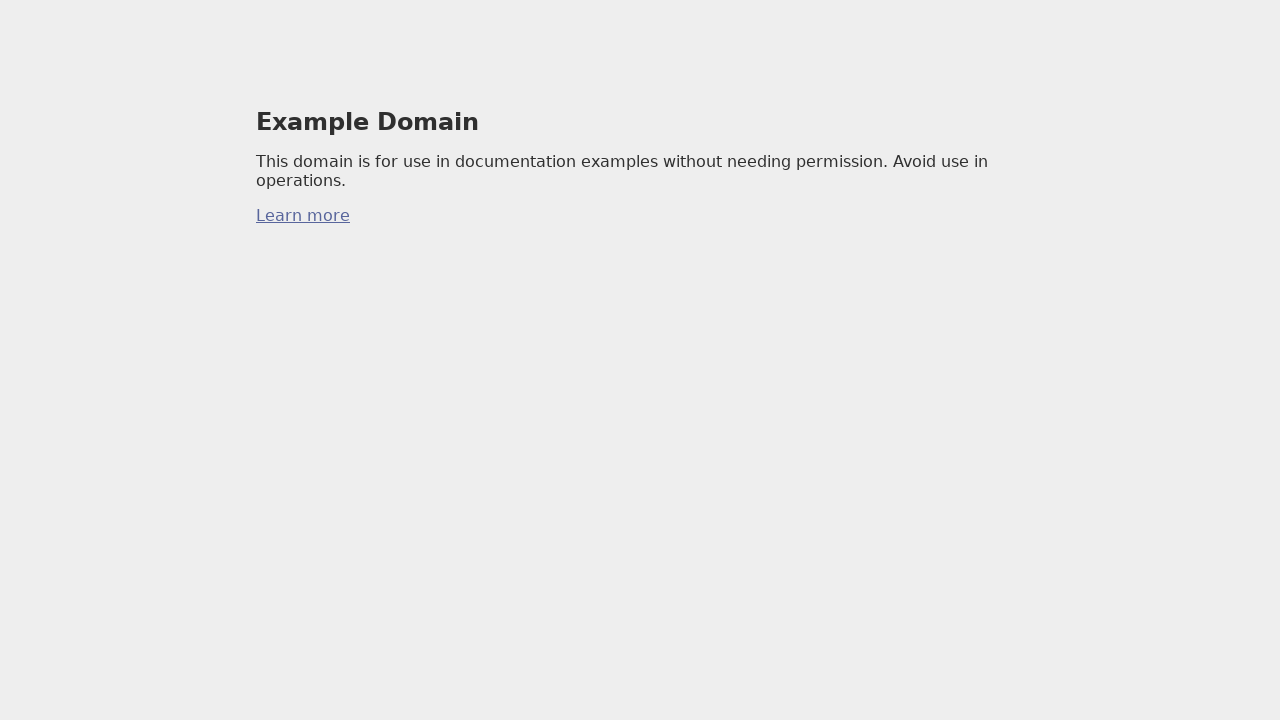

Waited for page to load with domcontentloaded state
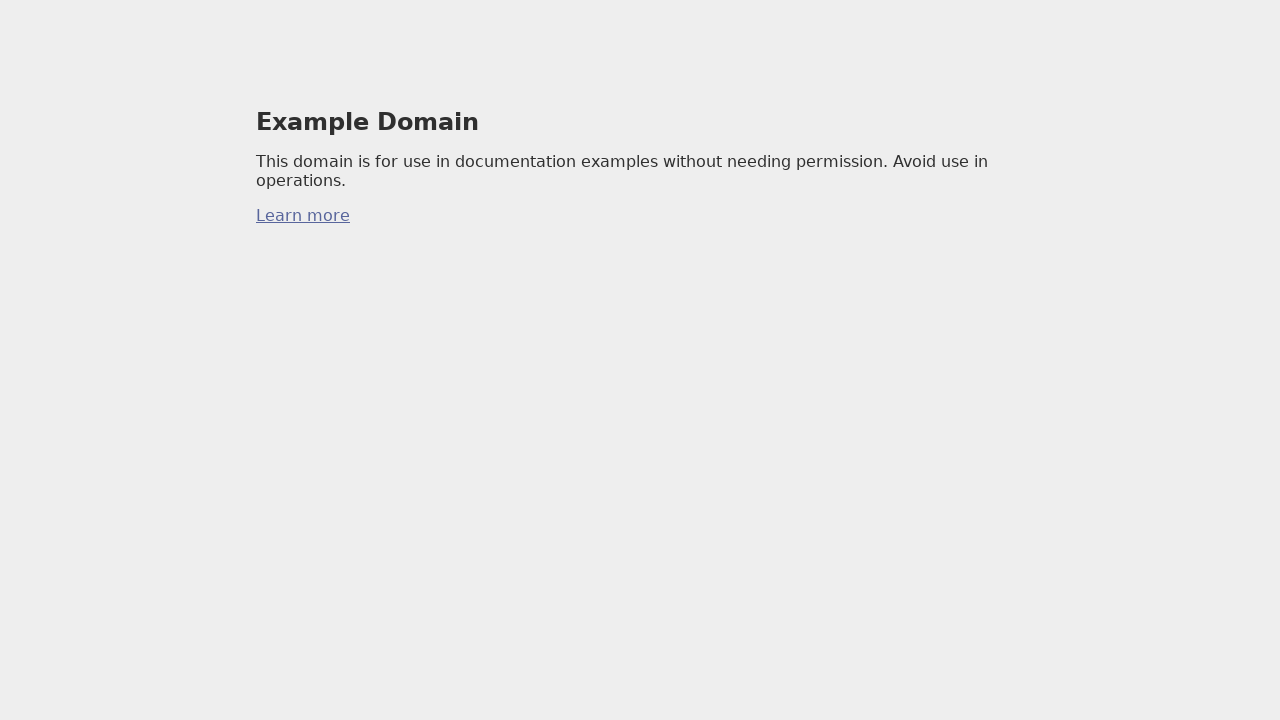

Verified page title contains 'Example'
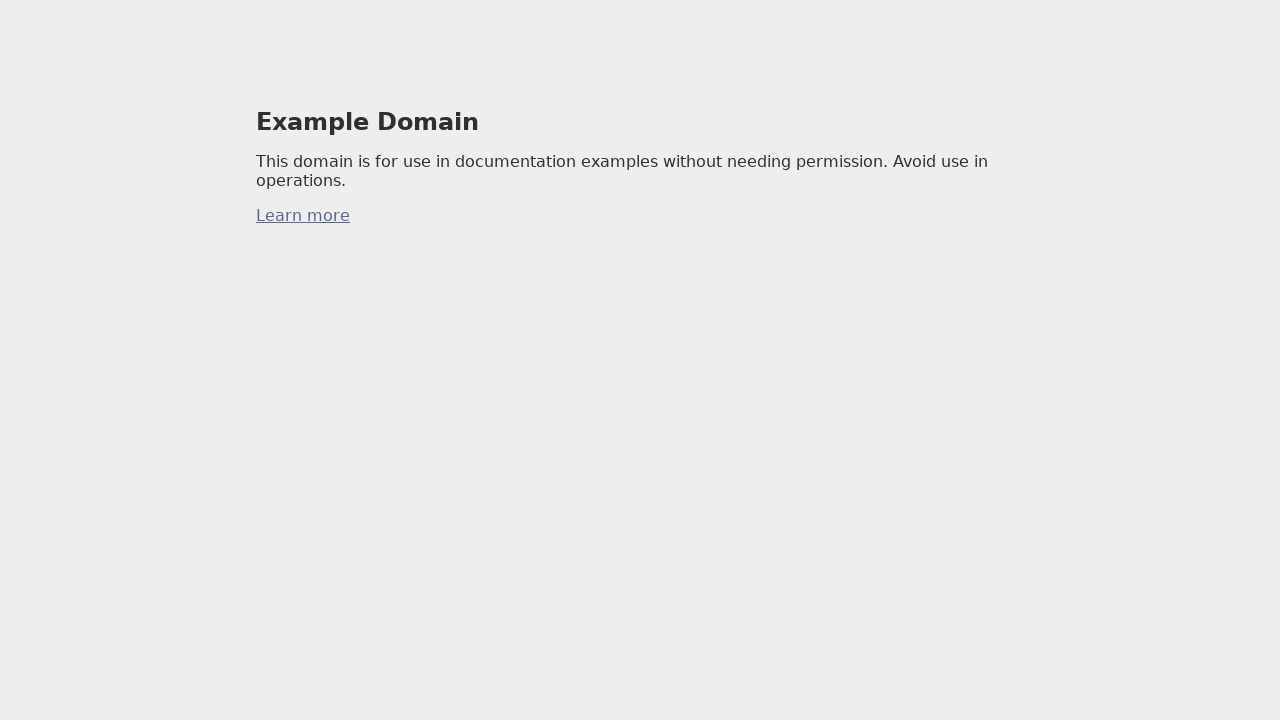

Clicked on the first link on the page at (303, 216) on a
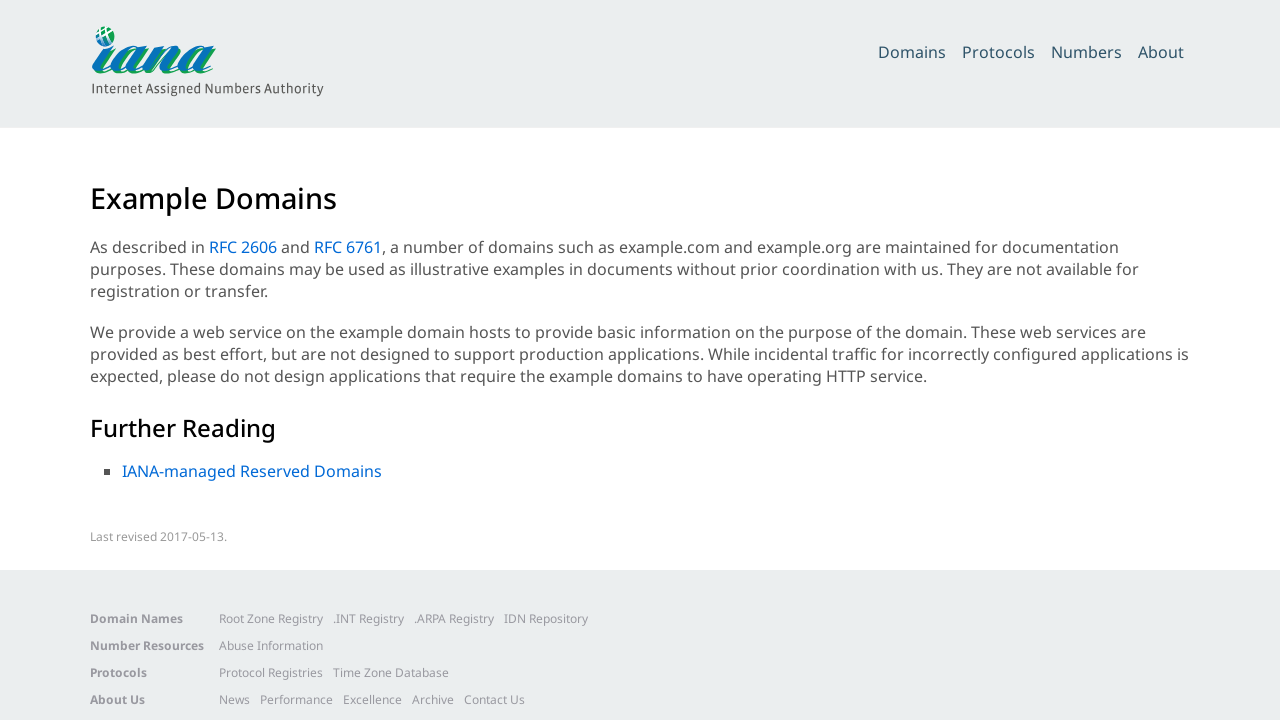

Waited for navigation to complete with networkidle state
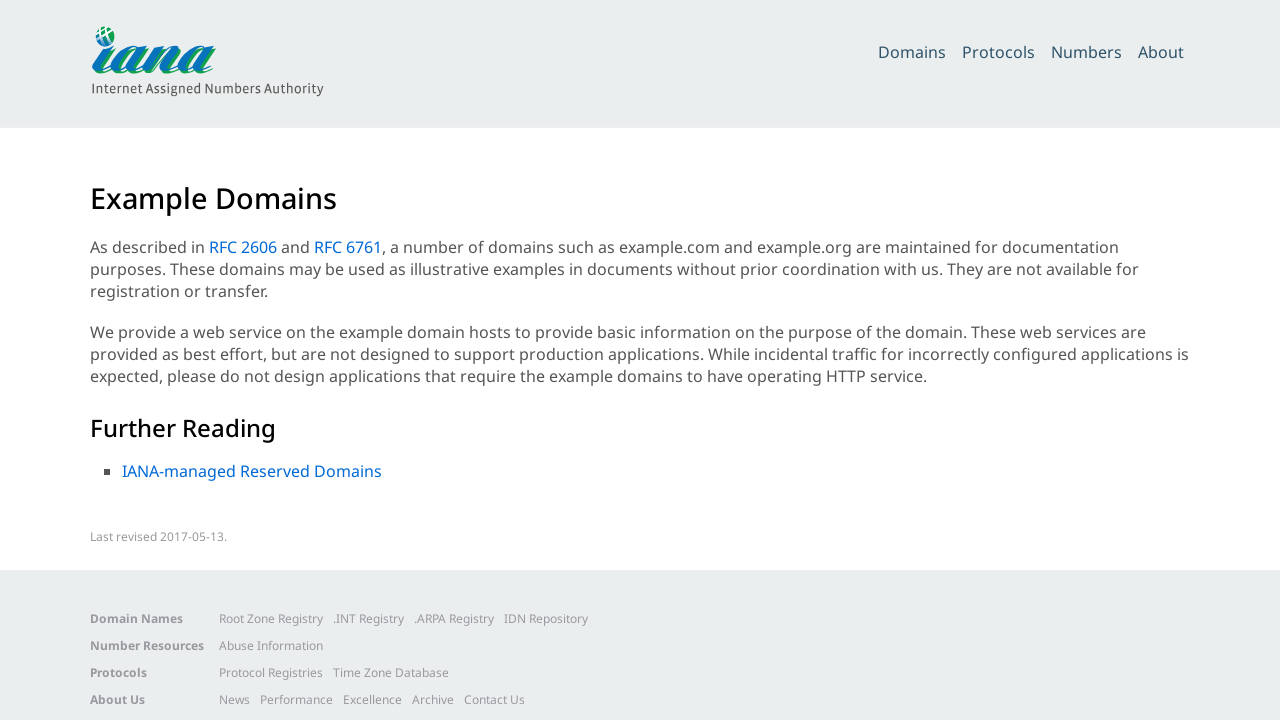

Verified URL contains 'iana' after navigation
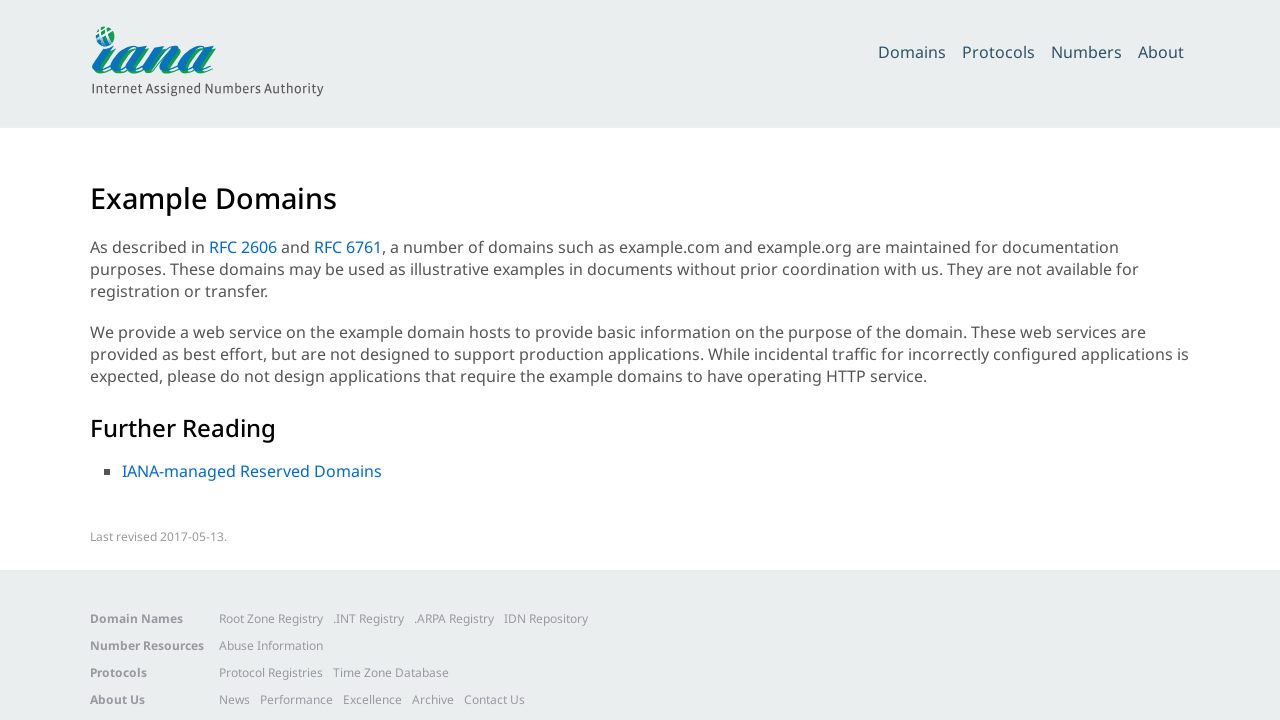

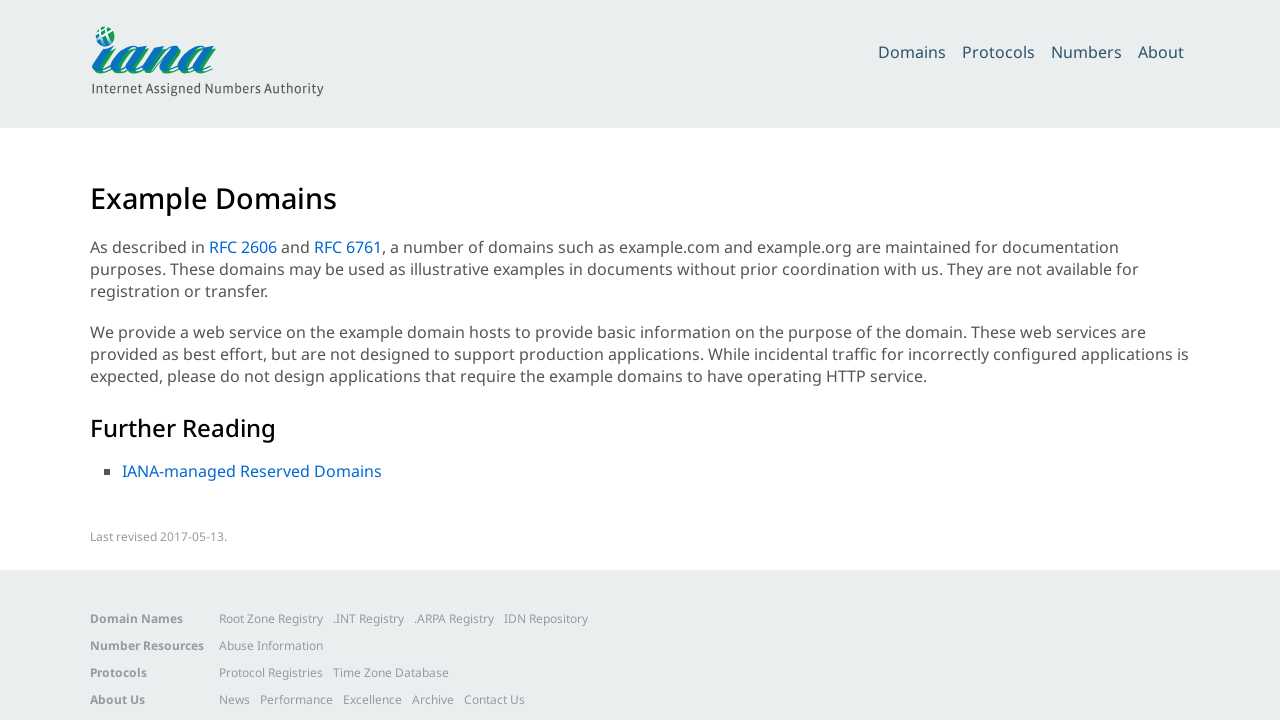